Tests navigation to the Release Notes page via the sidebar link and verifies URL and heading

Starting URL: https://docs.qameta.io/allure-testops/

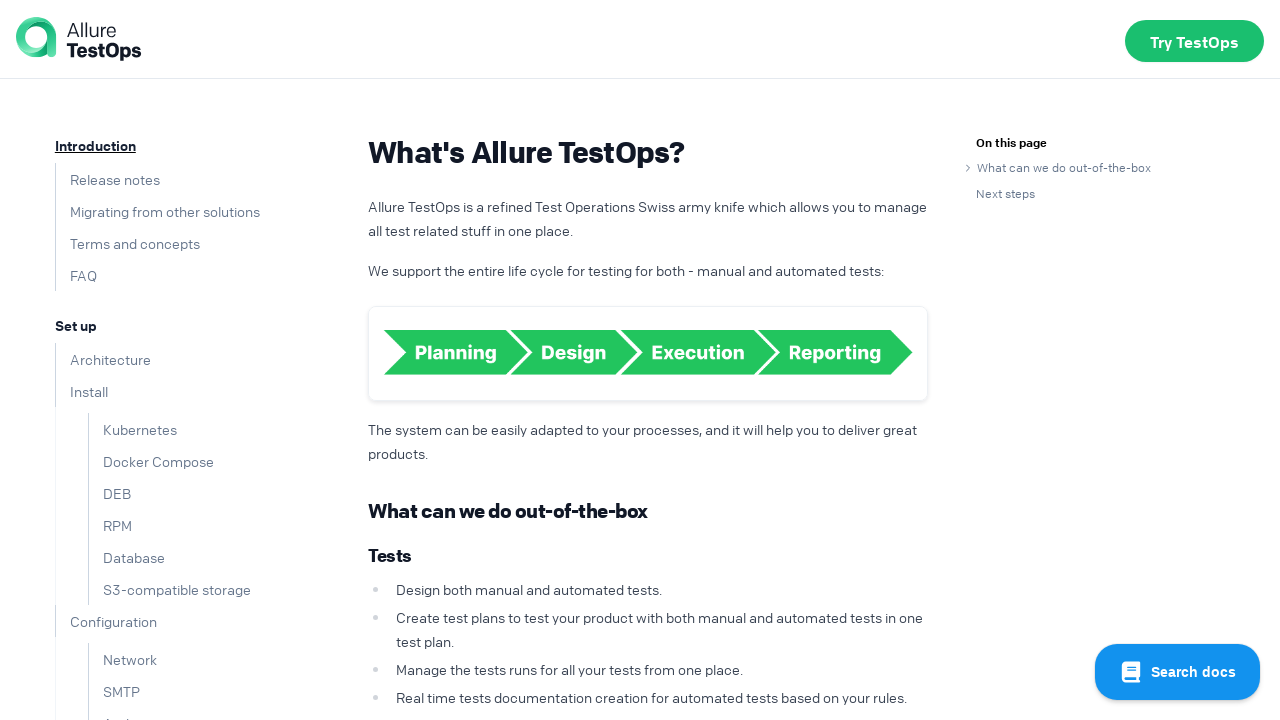

Clicked on 'Release notes' link in the sidebar at (107, 179) on text=Release notes
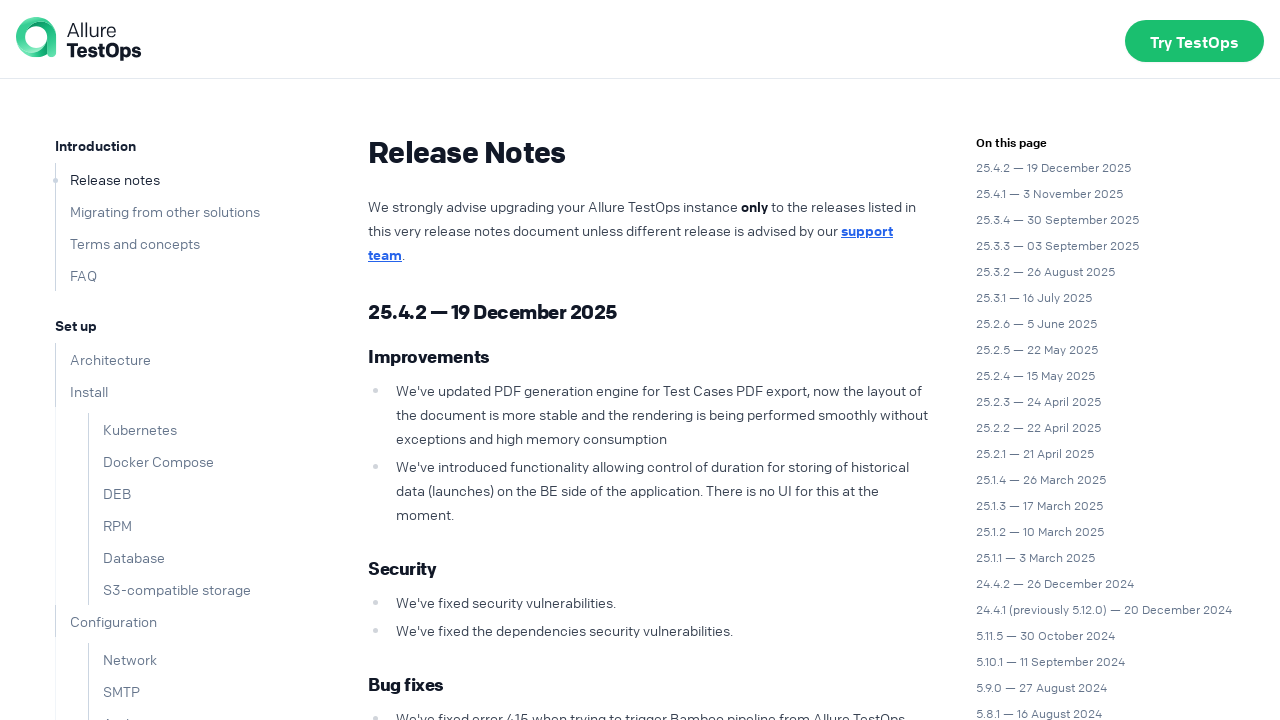

Verified that URL contains 'release-notes'
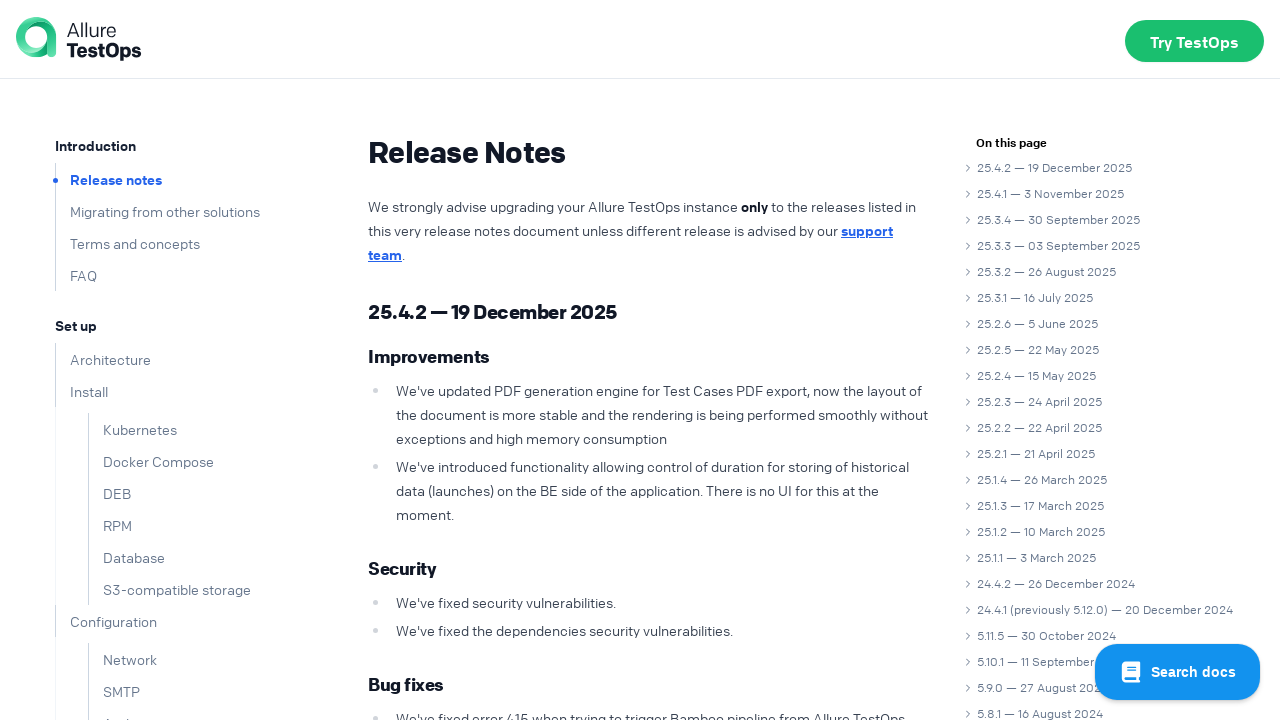

Verified that page heading contains 'Release Notes'
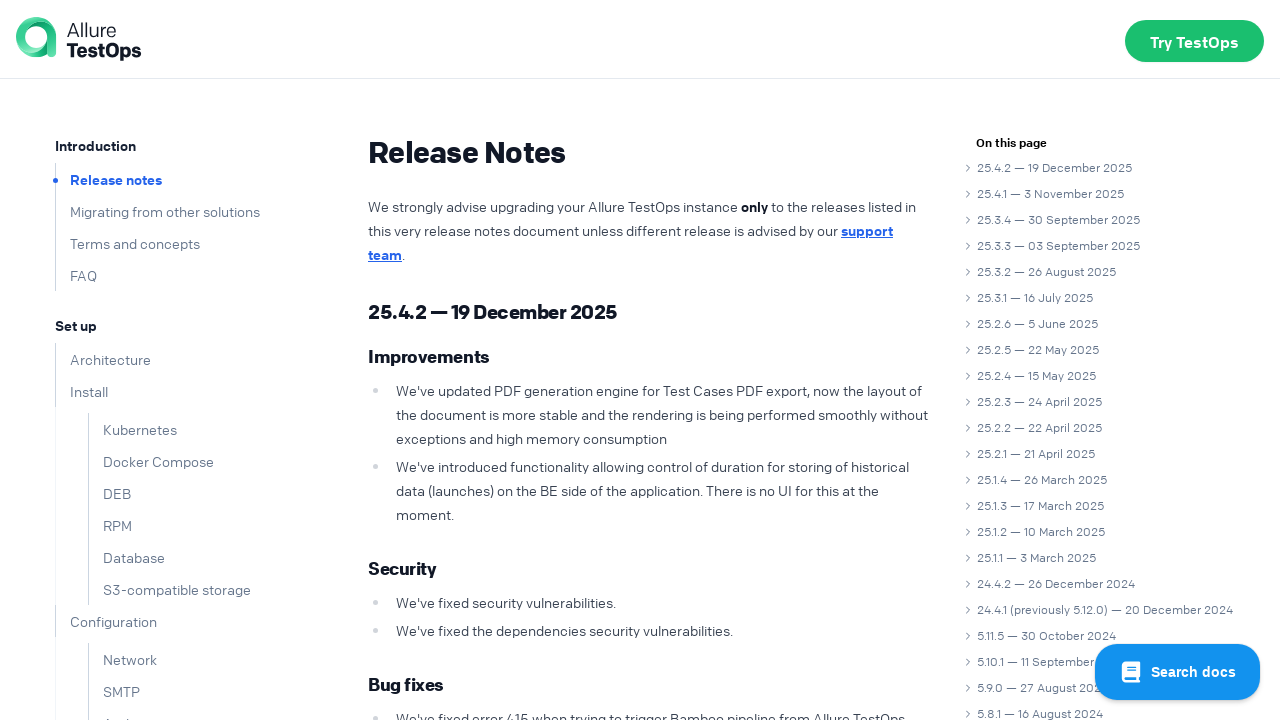

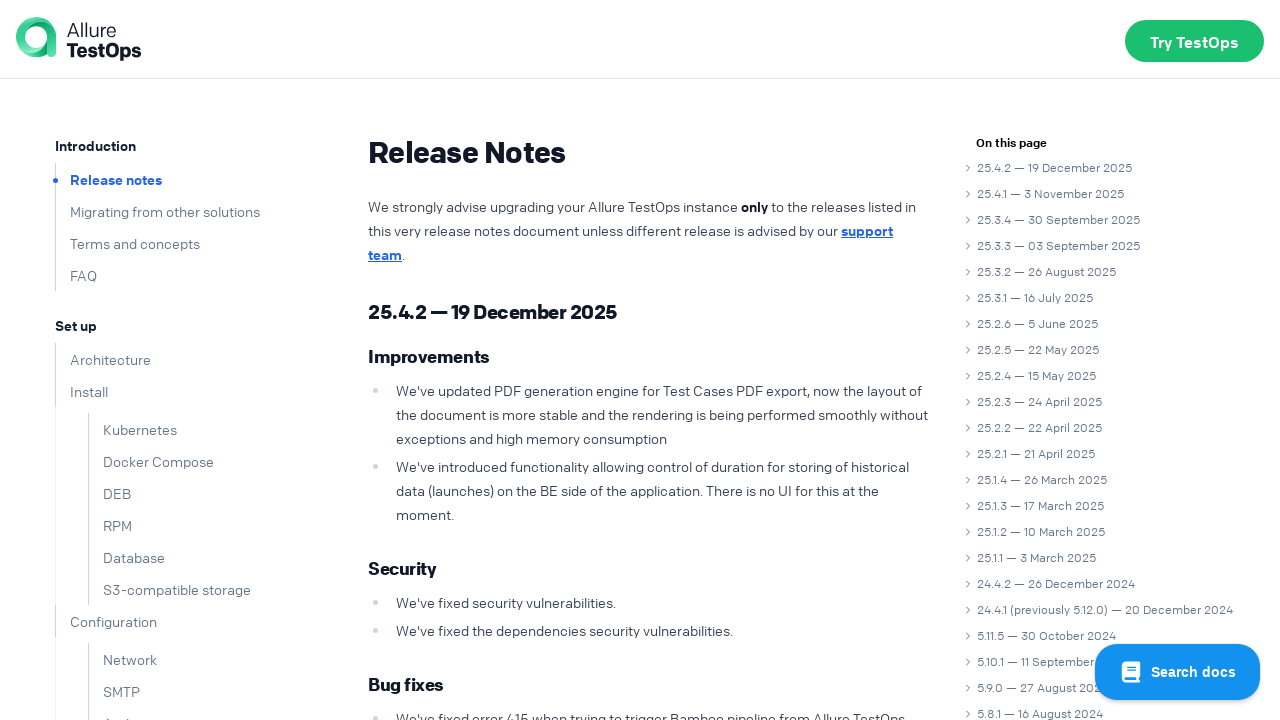